Tests that the browser back button works correctly with filter navigation

Starting URL: https://demo.playwright.dev/todomvc

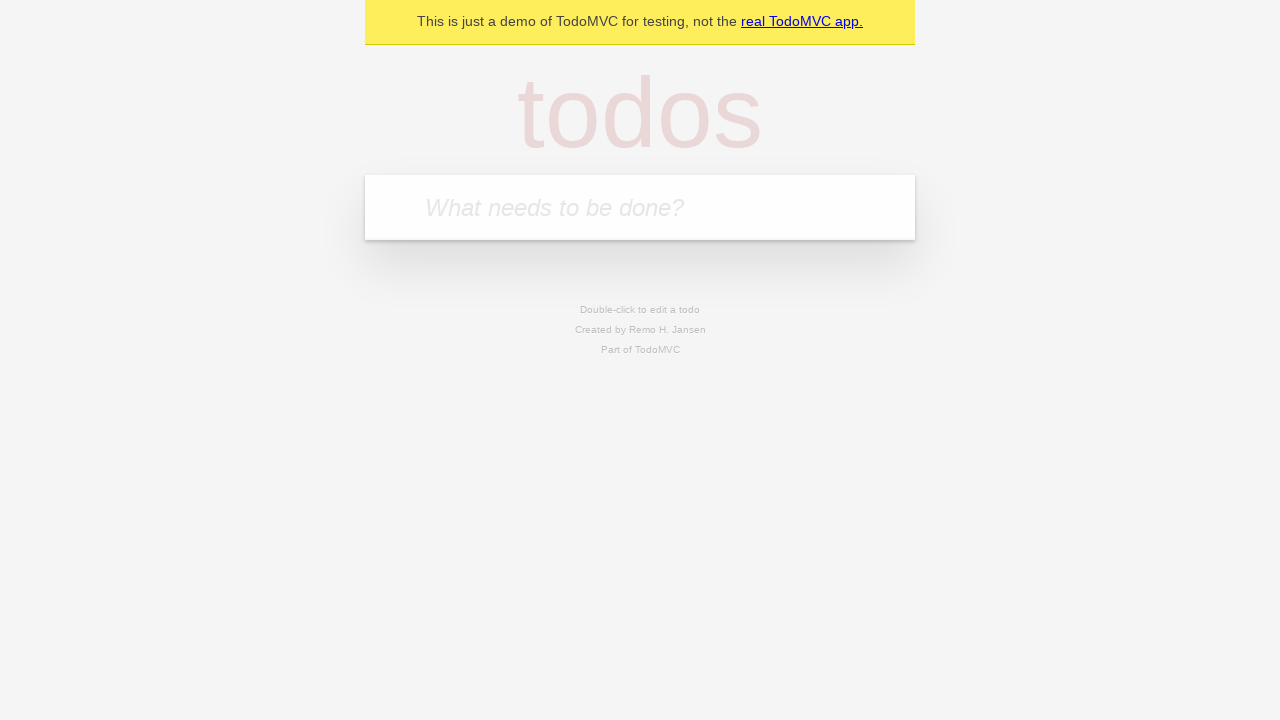

Filled todo input with 'buy some cheese' on internal:attr=[placeholder="What needs to be done?"i]
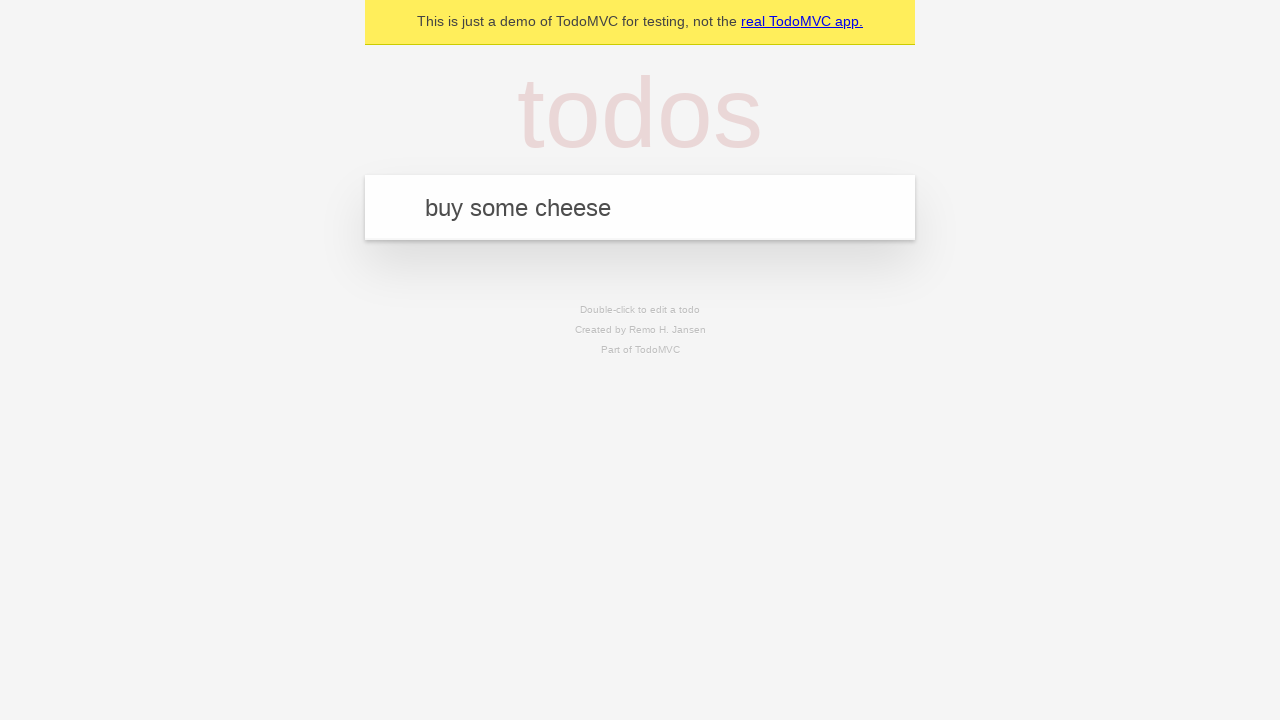

Pressed Enter to create first todo item on internal:attr=[placeholder="What needs to be done?"i]
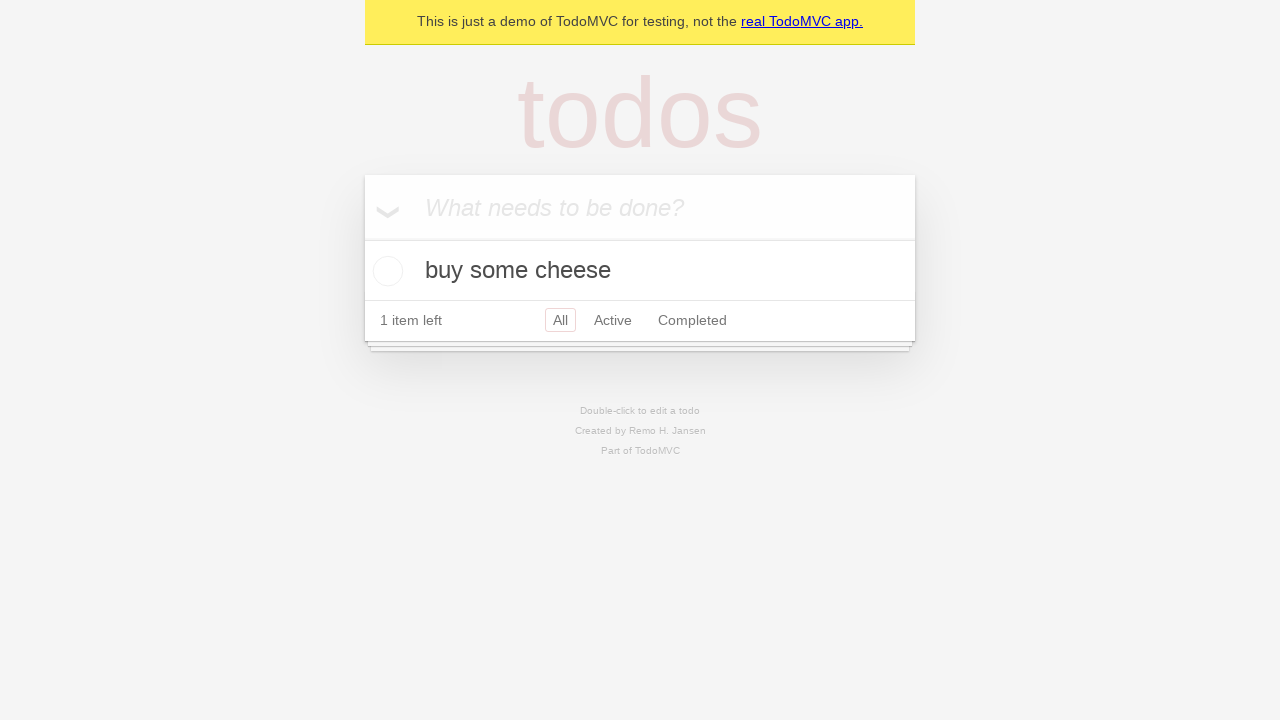

Filled todo input with 'feed the cat' on internal:attr=[placeholder="What needs to be done?"i]
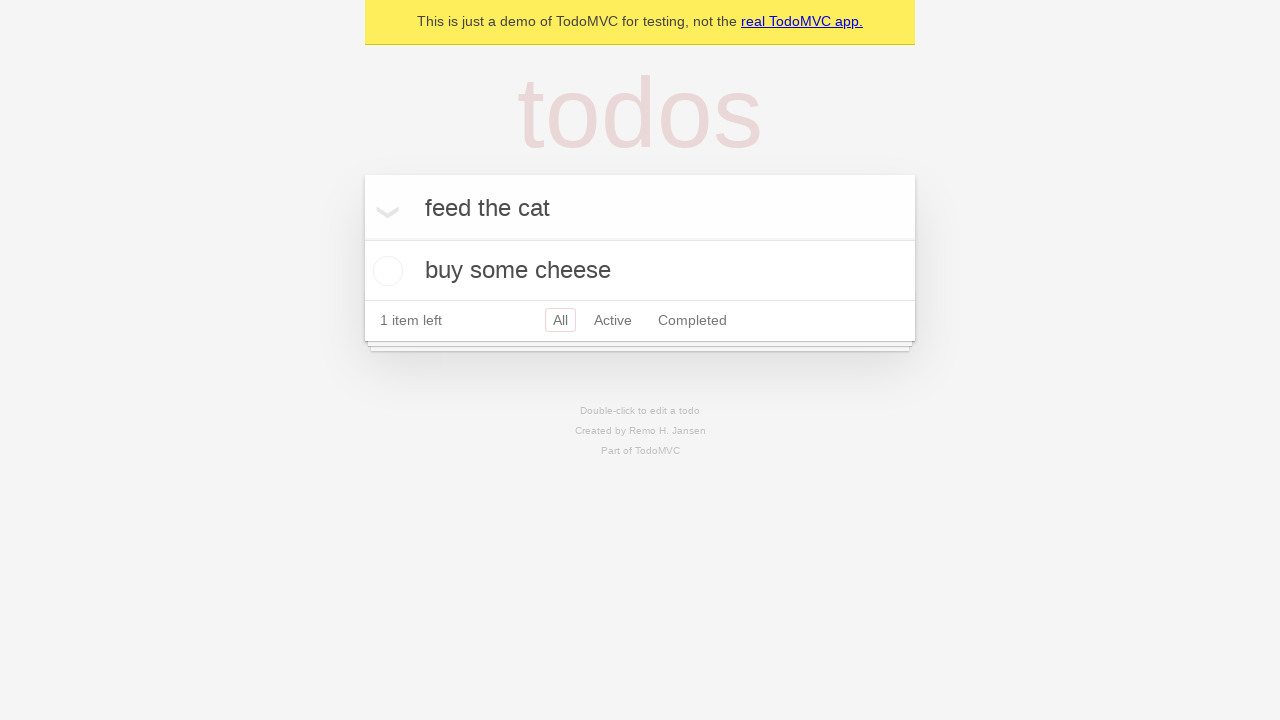

Pressed Enter to create second todo item on internal:attr=[placeholder="What needs to be done?"i]
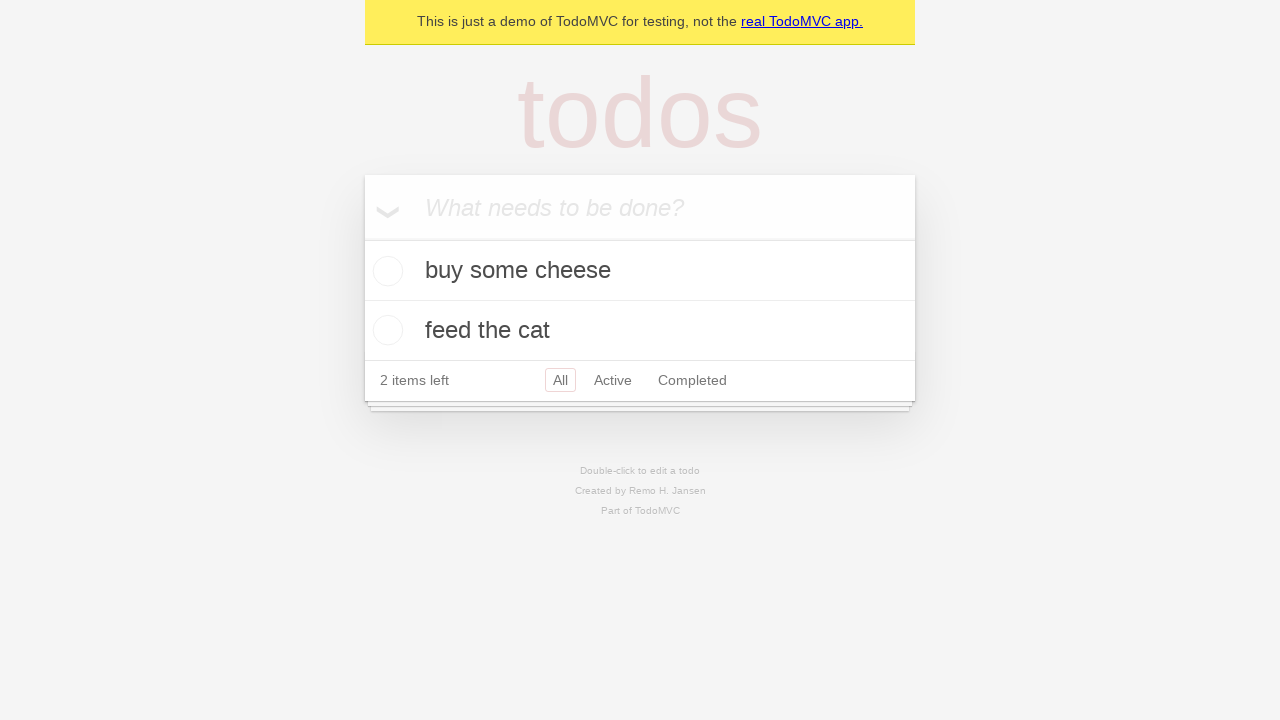

Filled todo input with 'book a doctors appointment' on internal:attr=[placeholder="What needs to be done?"i]
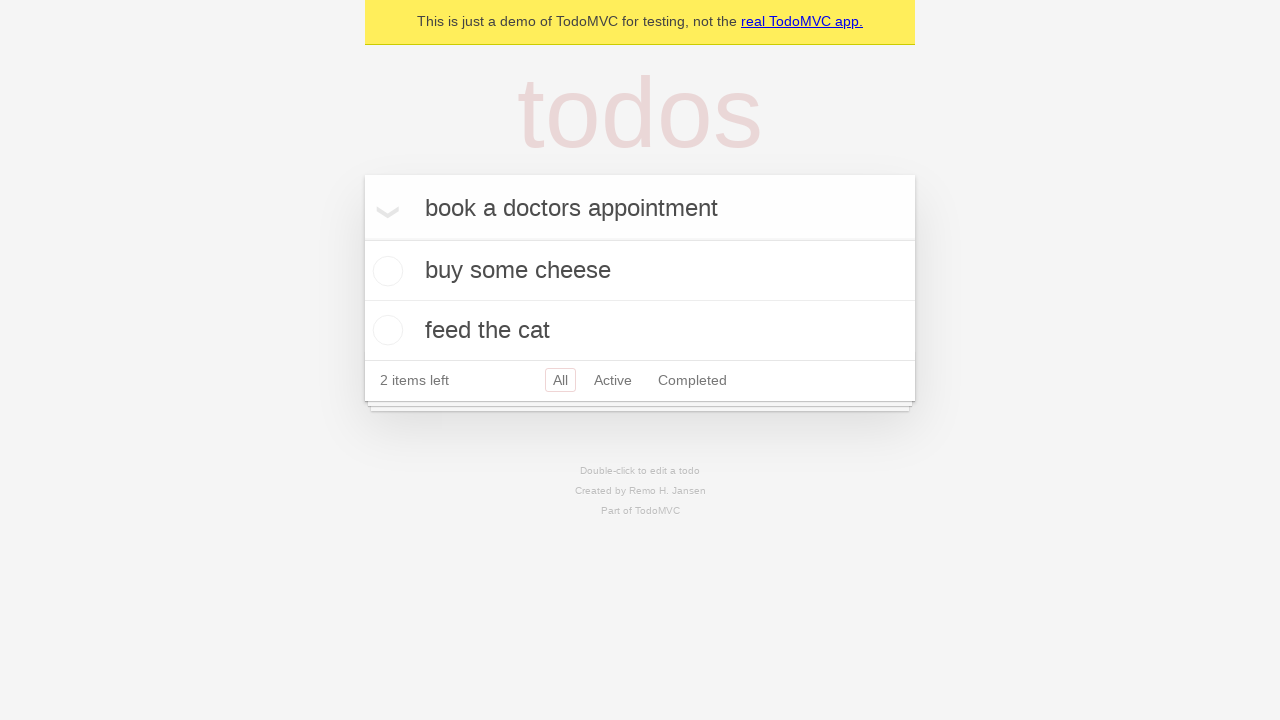

Pressed Enter to create third todo item on internal:attr=[placeholder="What needs to be done?"i]
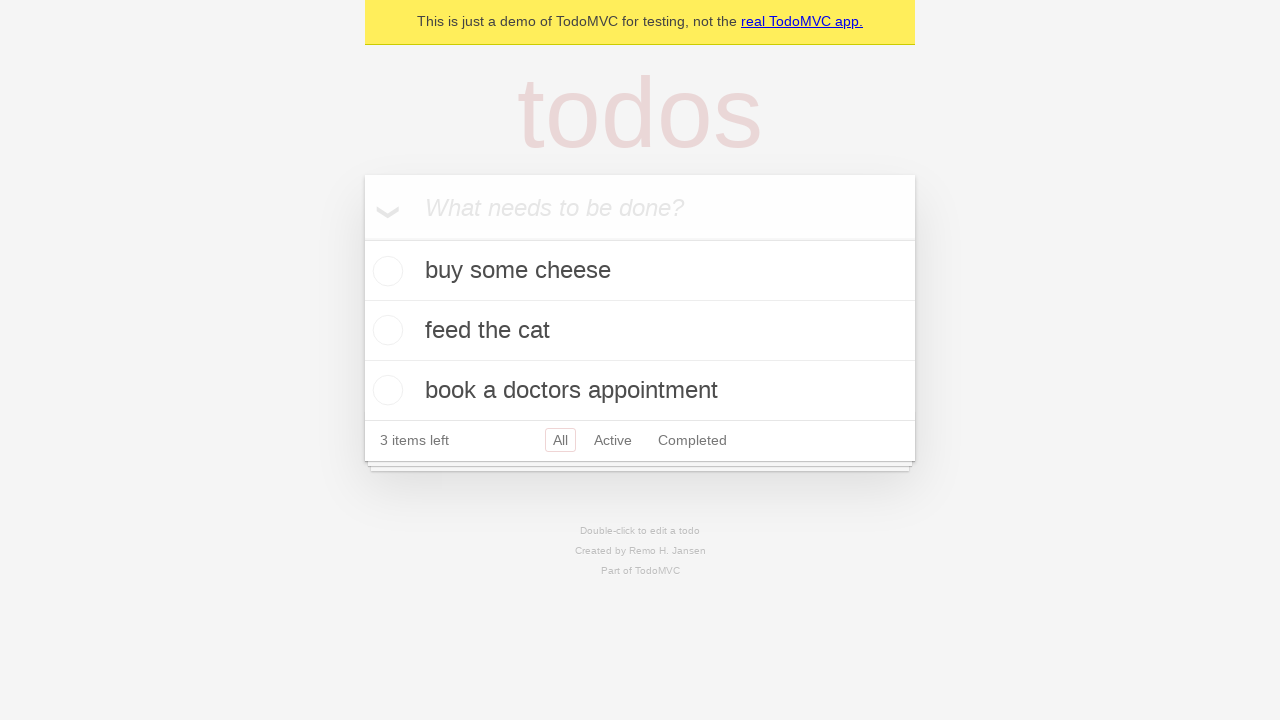

Checked the second todo item checkbox at (385, 330) on internal:testid=[data-testid="todo-item"s] >> nth=1 >> internal:role=checkbox
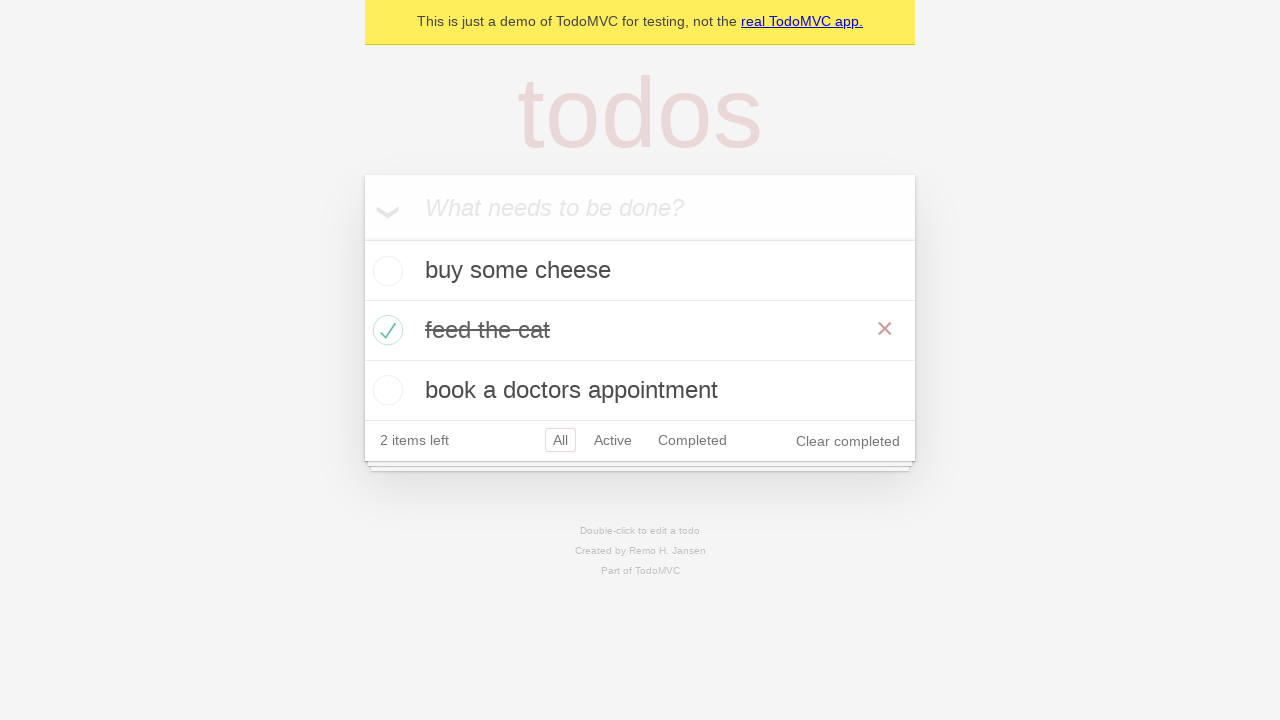

Clicked 'All' filter link at (560, 440) on internal:role=link[name="All"i]
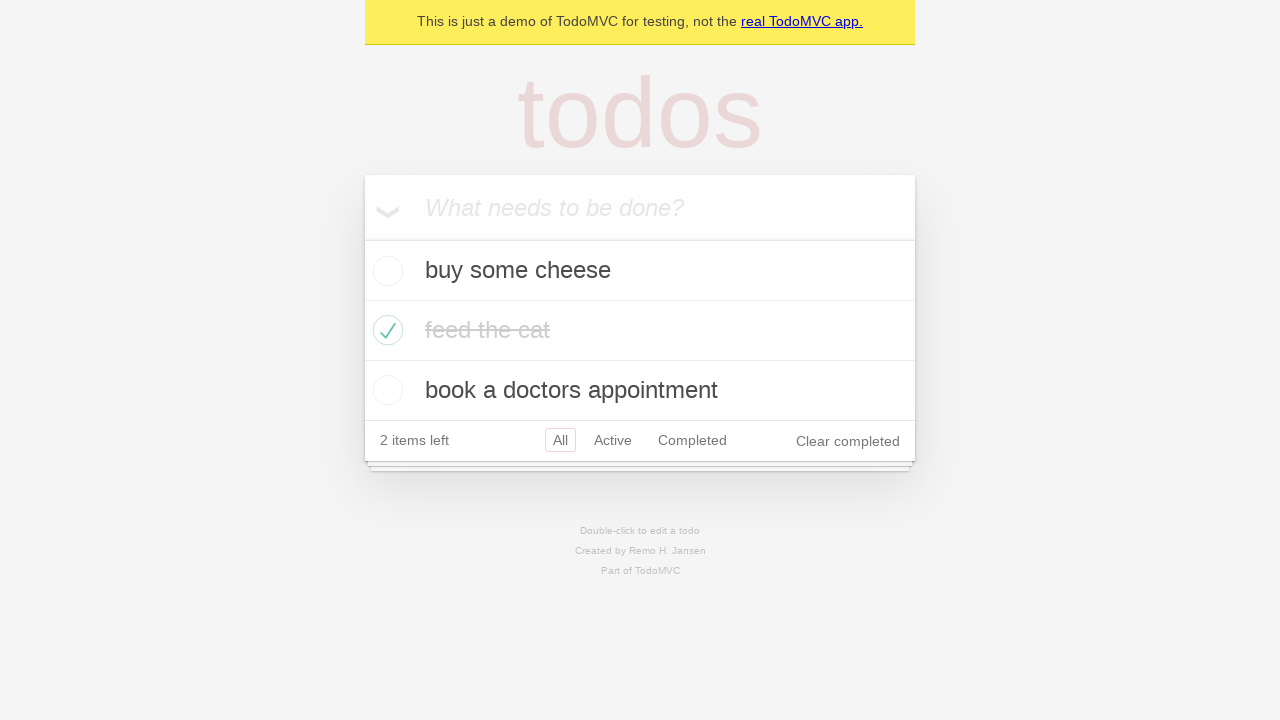

Clicked 'Active' filter link at (613, 440) on internal:role=link[name="Active"i]
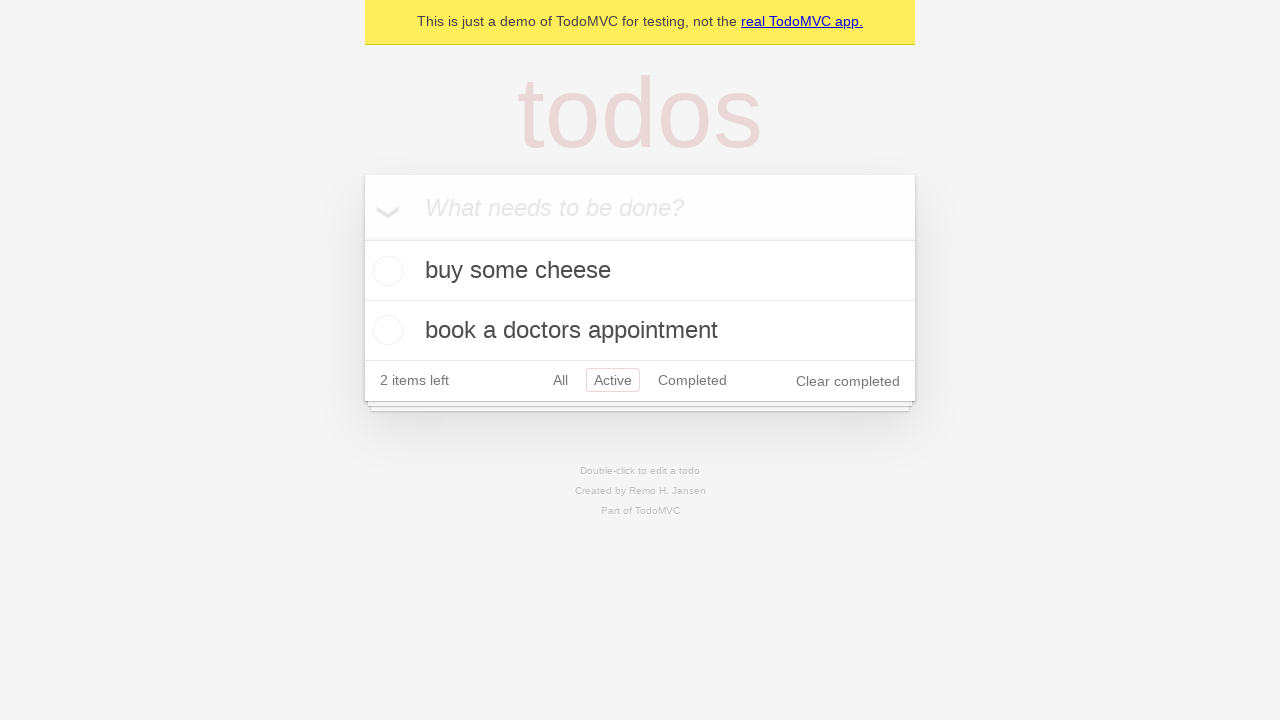

Clicked 'Completed' filter link at (692, 380) on internal:role=link[name="Completed"i]
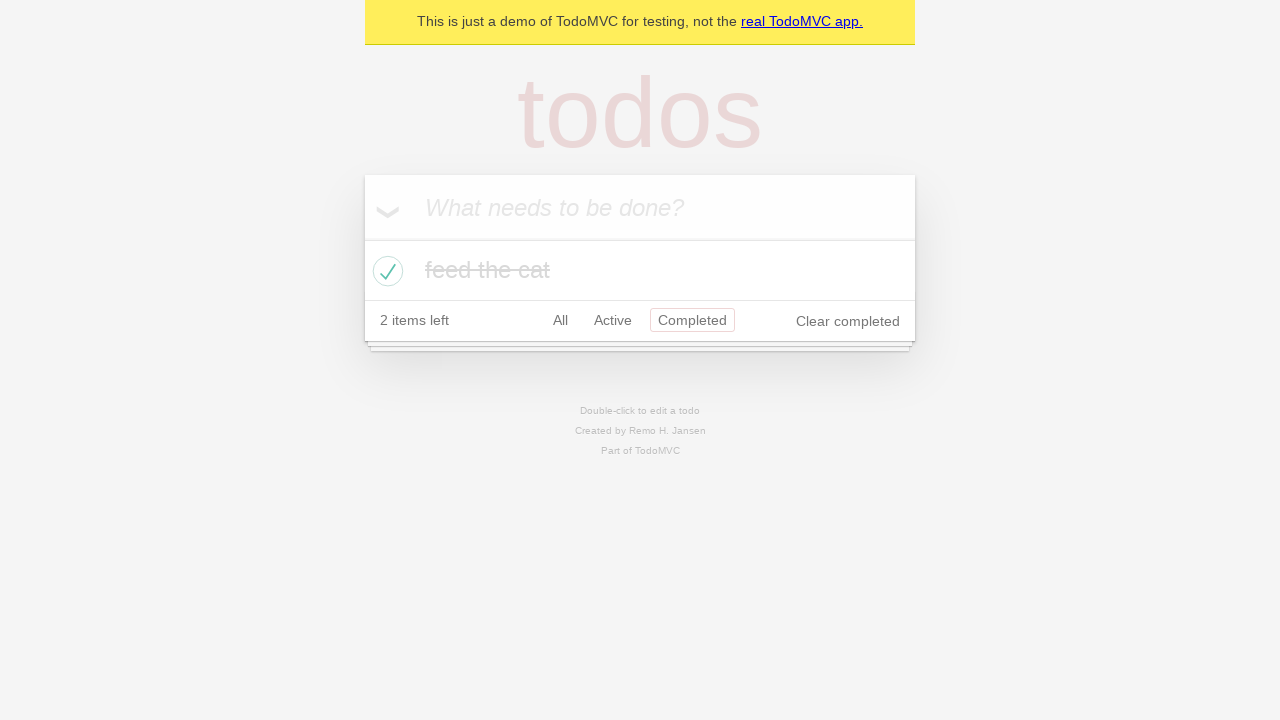

Navigated back using browser back button (from Completed to Active)
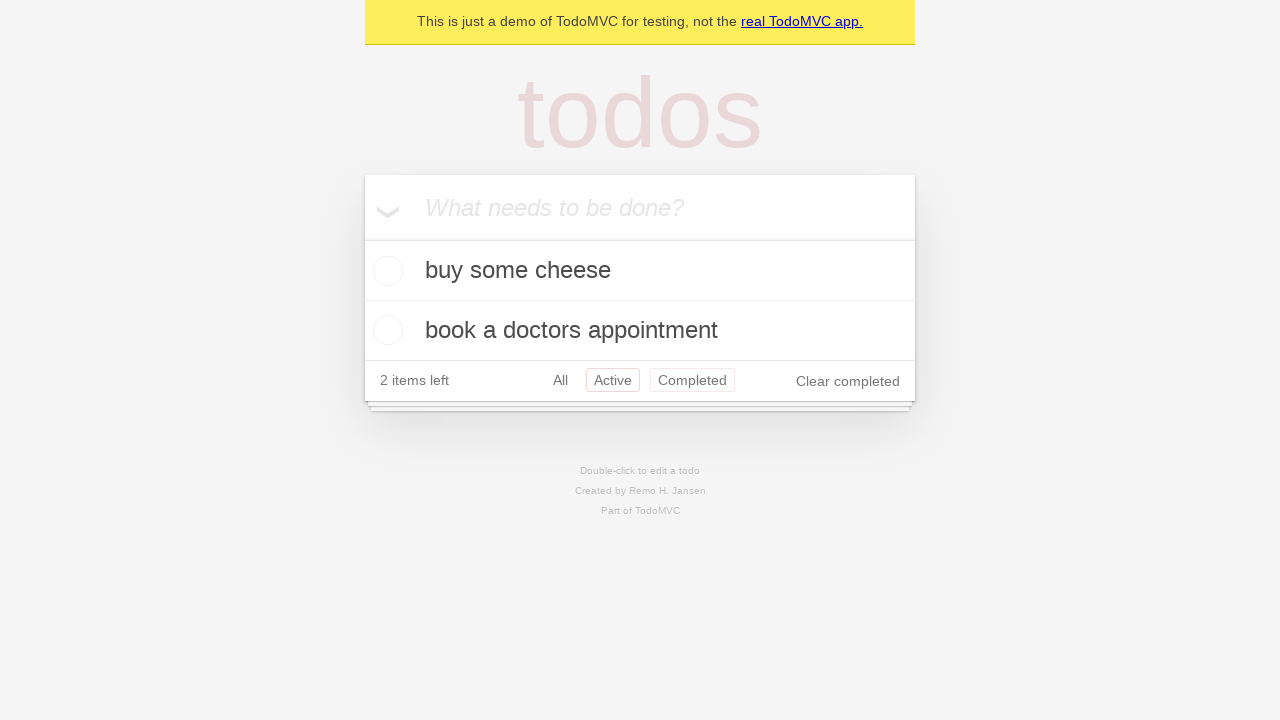

Navigated back using browser back button (from Active to All)
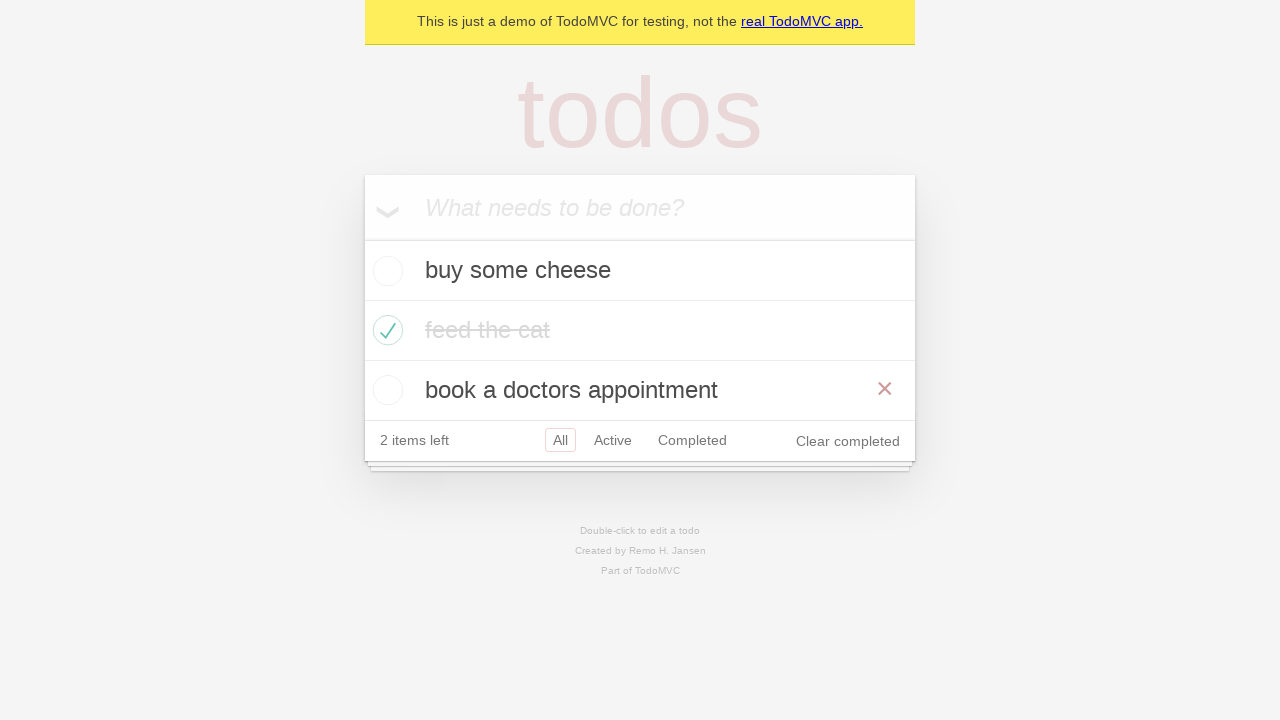

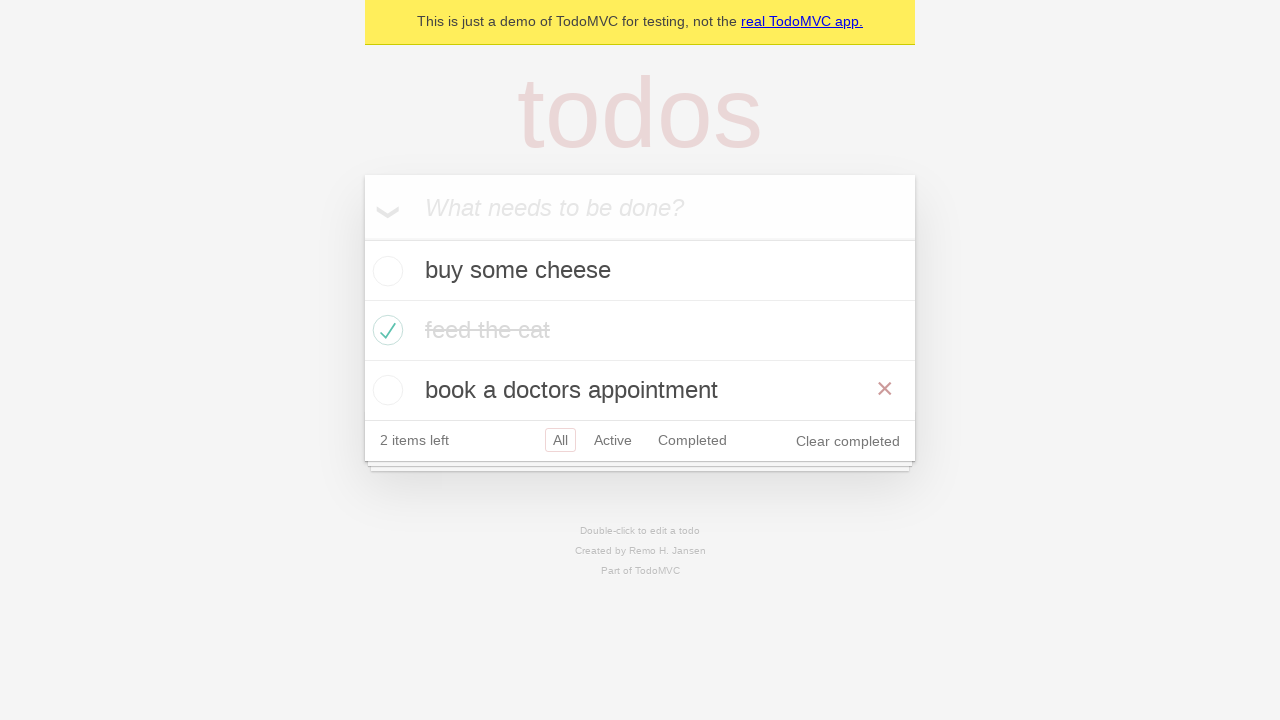